Tests interaction with fake alert and modal dialog elements on a test page by clicking them after scrolling into view

Starting URL: https://testpages.herokuapp.com/styled/alerts/fake-alert-test.html

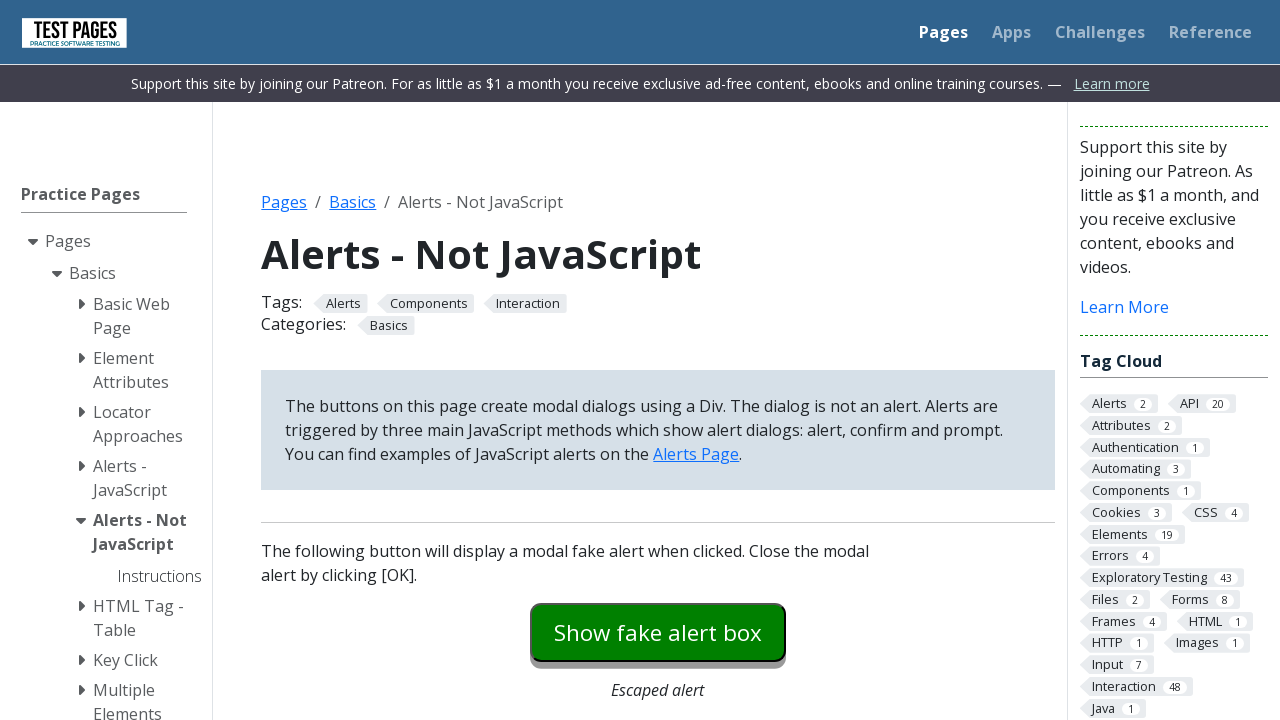

Scrolled fake alert element into view
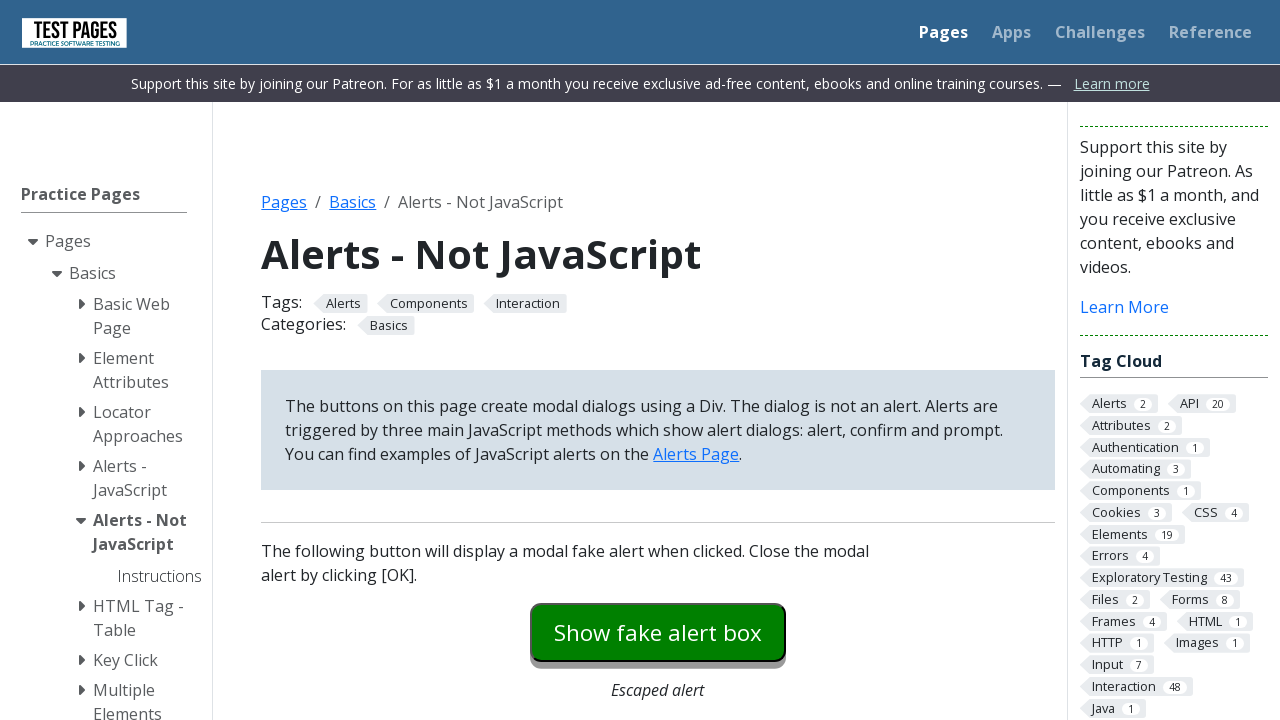

Clicked fake alert element at (658, 632) on #fakealert
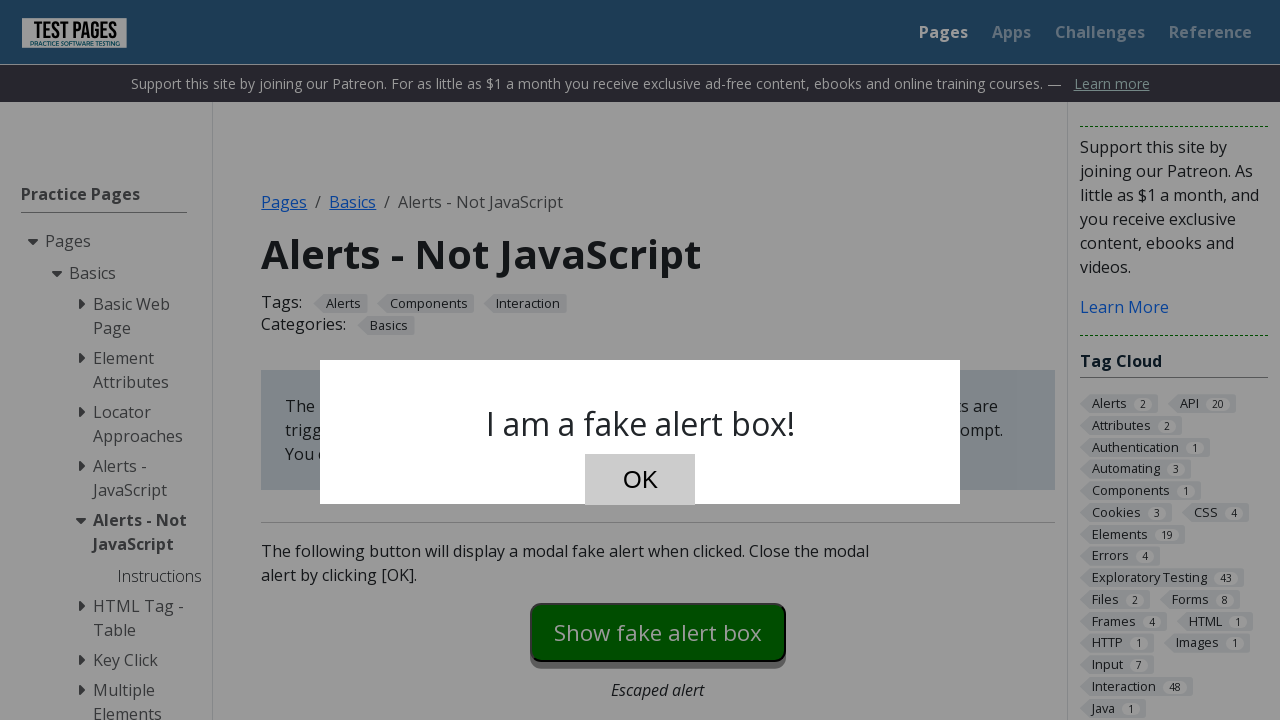

Scrolled modal dialog element into view
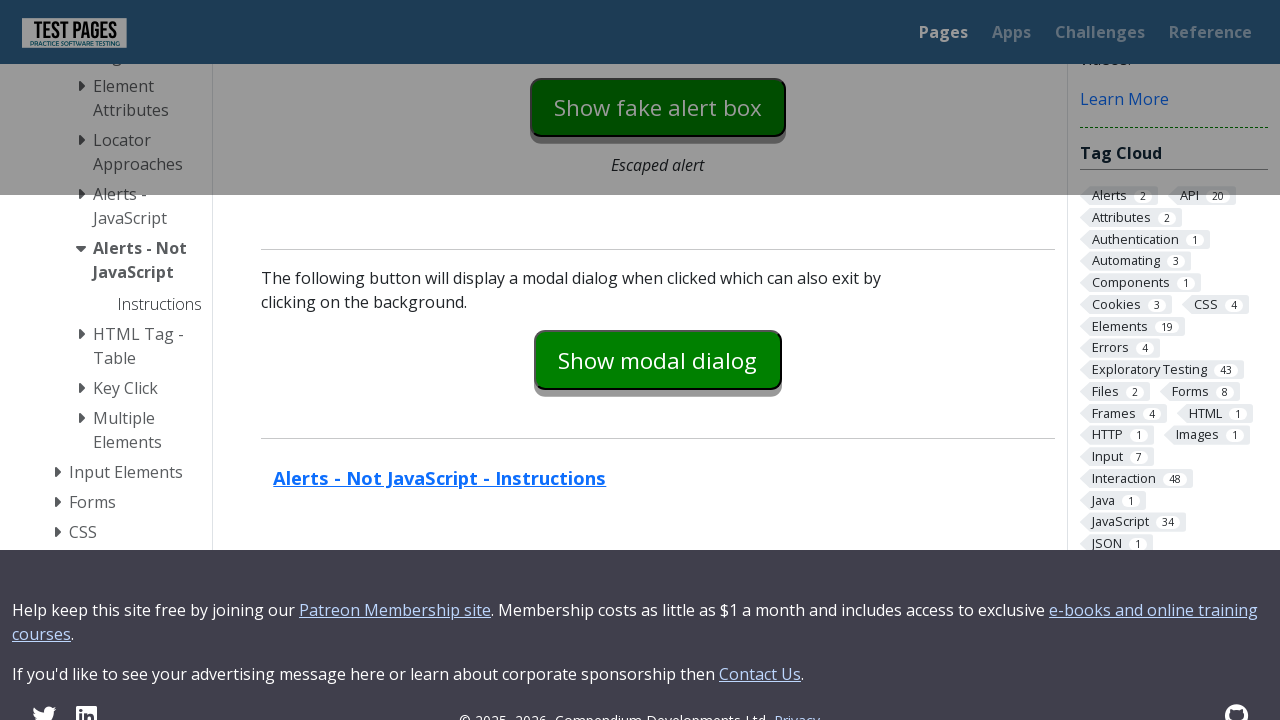

Clicked modal dialog element at (658, 360) on #modaldialog
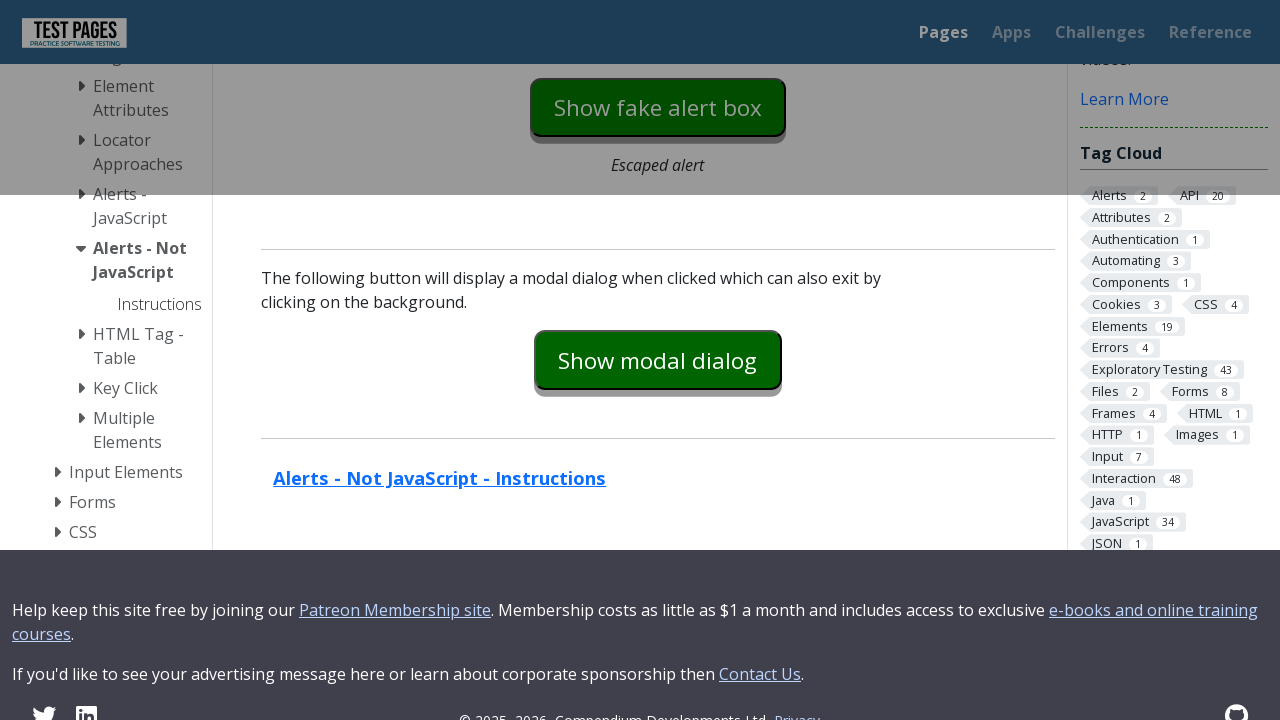

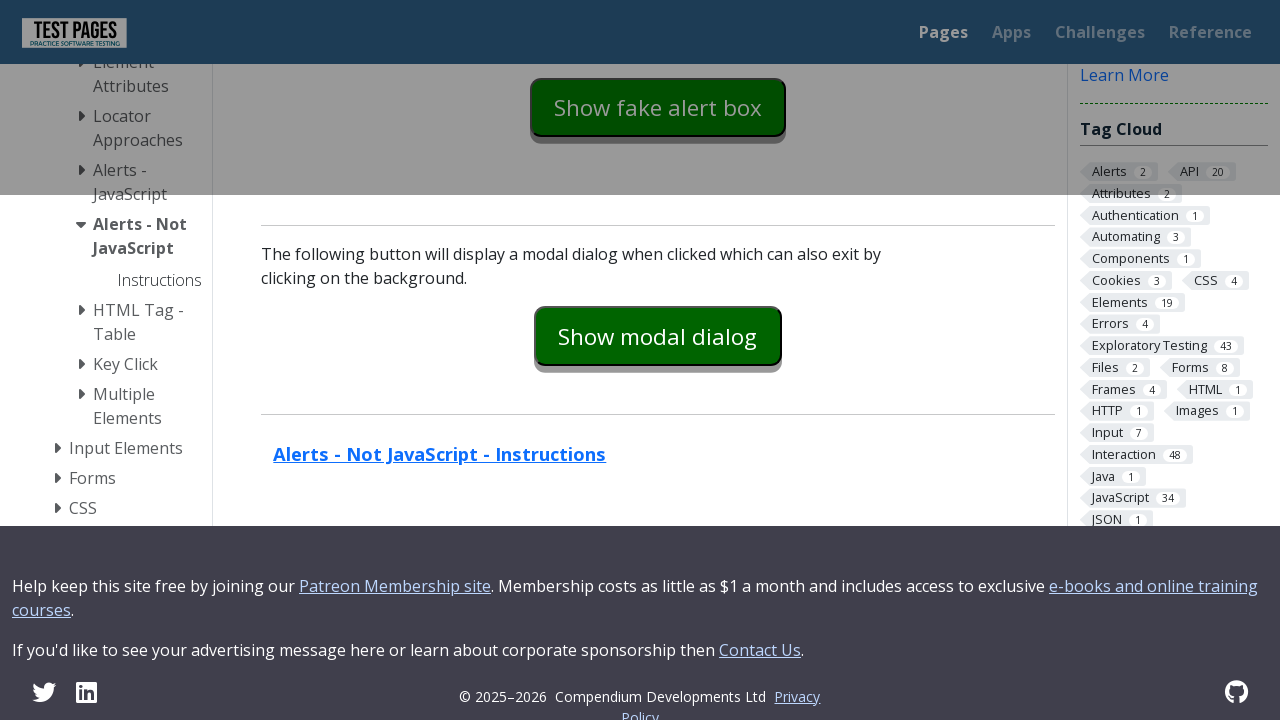